Tests that entered text is trimmed when editing a todo item

Starting URL: https://demo.playwright.dev/todomvc

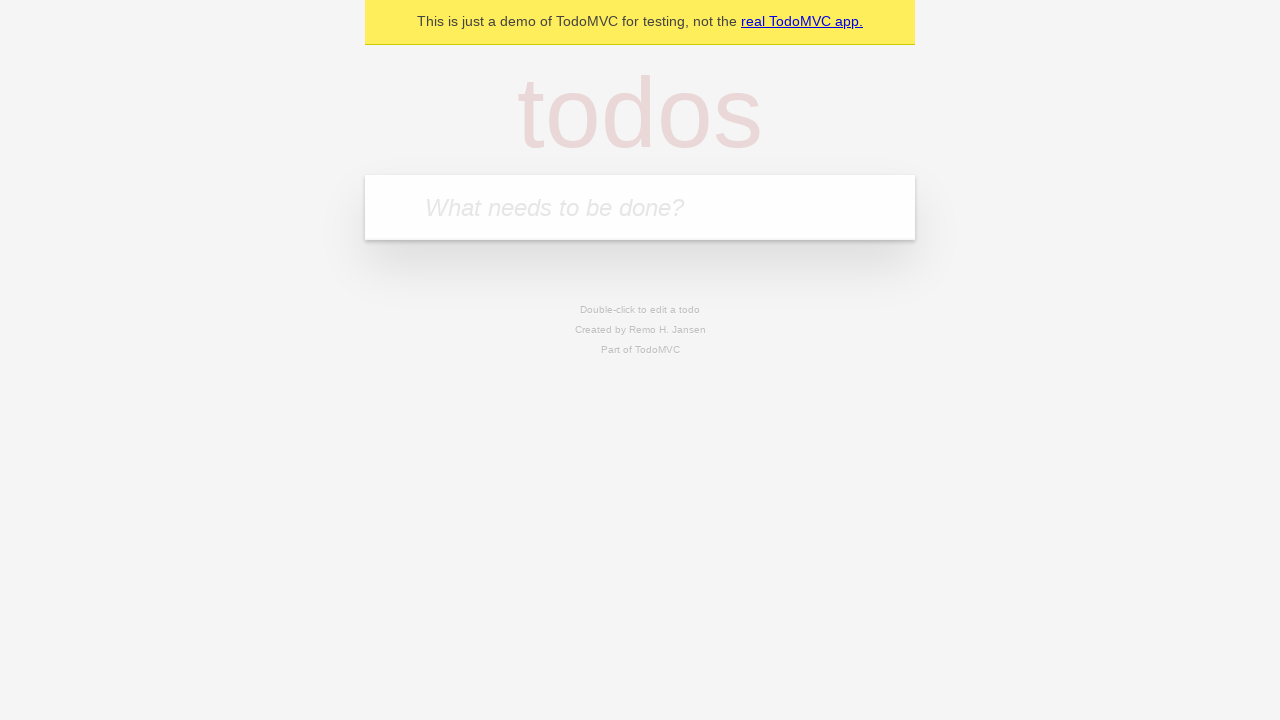

Located the todo input field
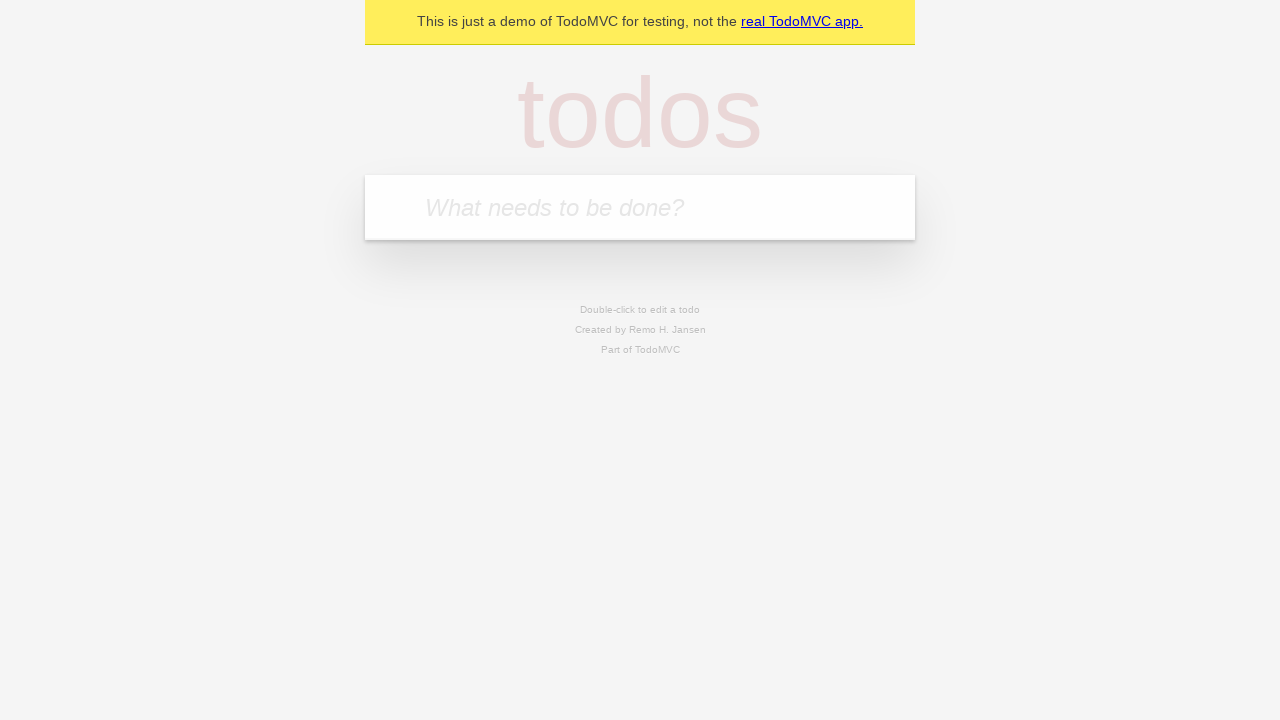

Filled todo input with 'buy some cheese' on internal:attr=[placeholder="What needs to be done?"i]
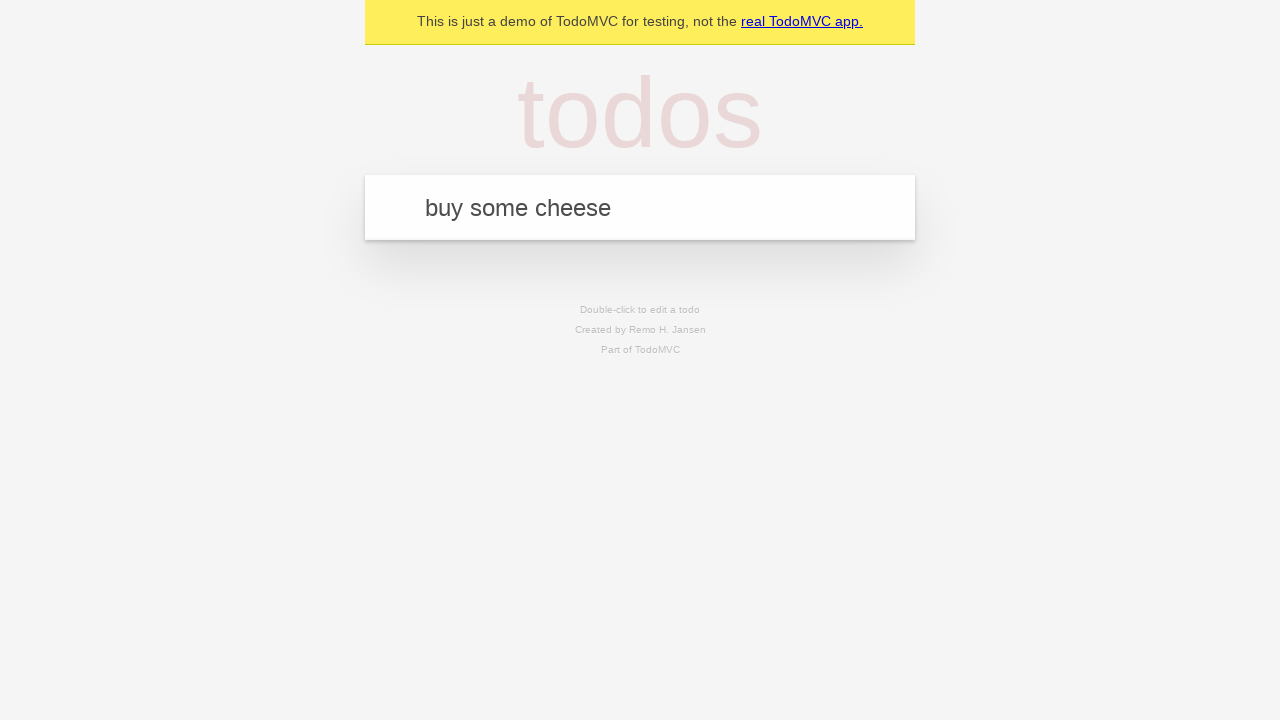

Pressed Enter to create todo 'buy some cheese' on internal:attr=[placeholder="What needs to be done?"i]
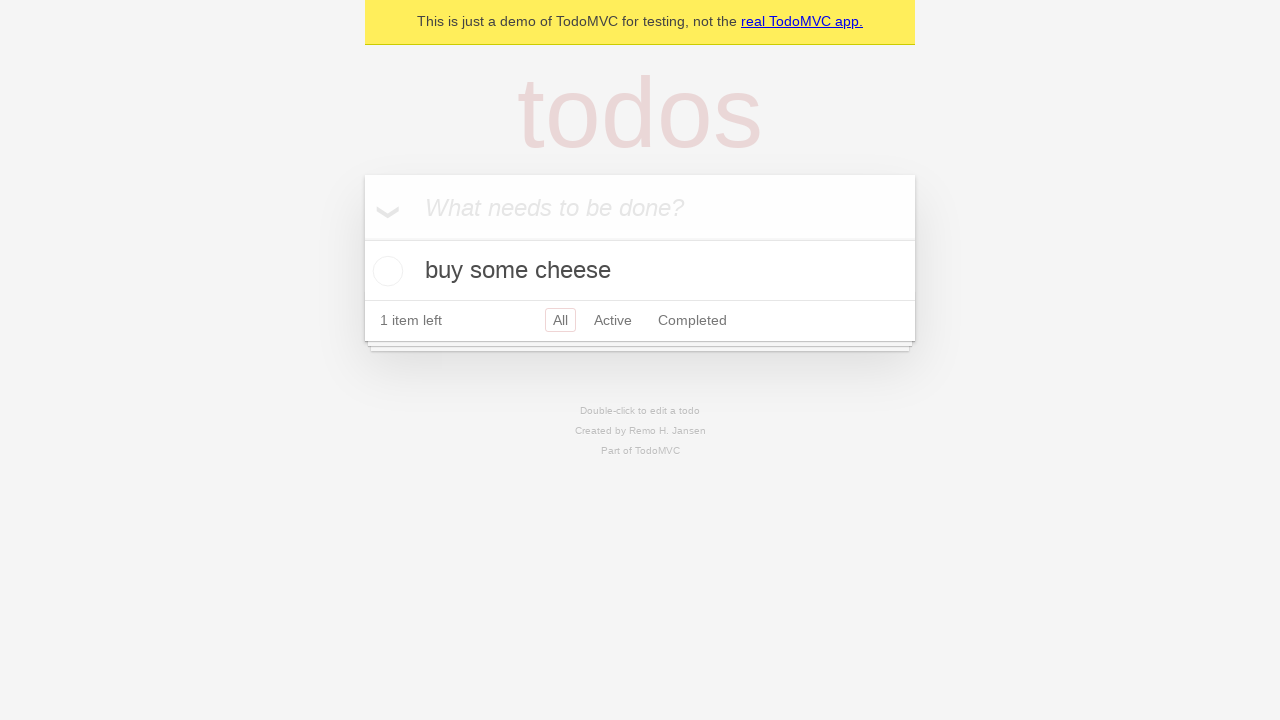

Filled todo input with 'feed the cat' on internal:attr=[placeholder="What needs to be done?"i]
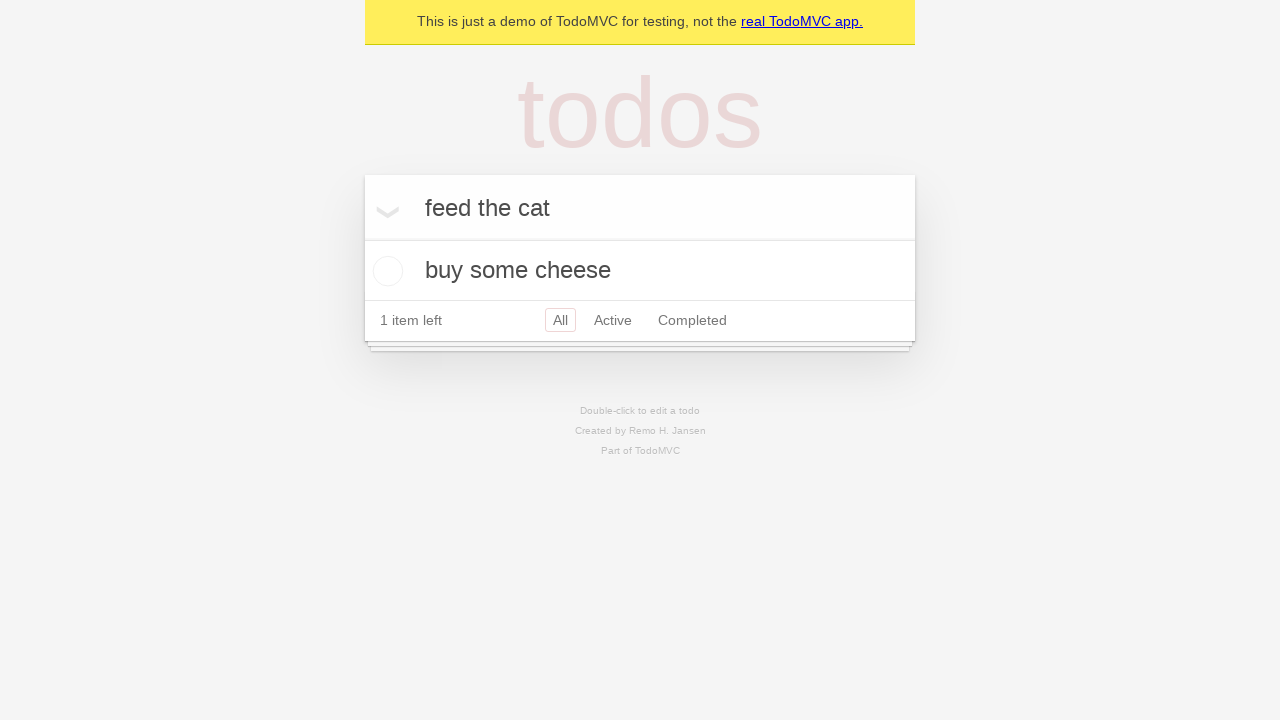

Pressed Enter to create todo 'feed the cat' on internal:attr=[placeholder="What needs to be done?"i]
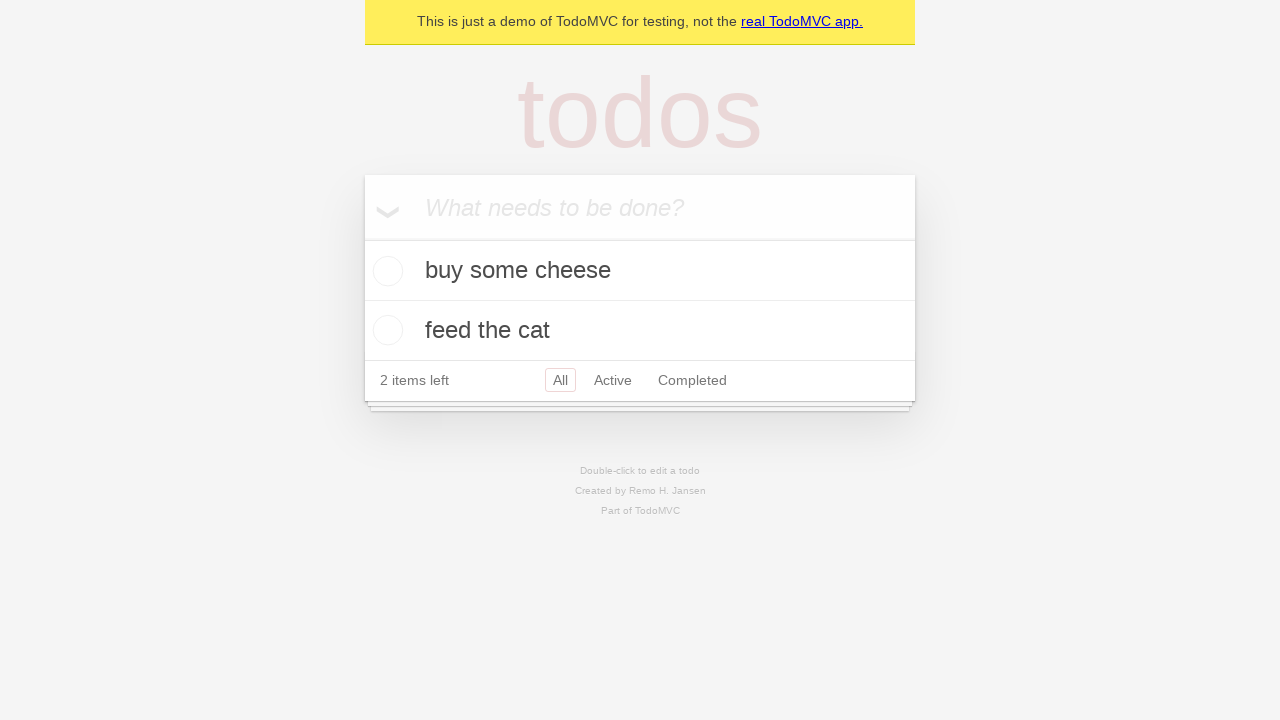

Filled todo input with 'book a doctors appointment' on internal:attr=[placeholder="What needs to be done?"i]
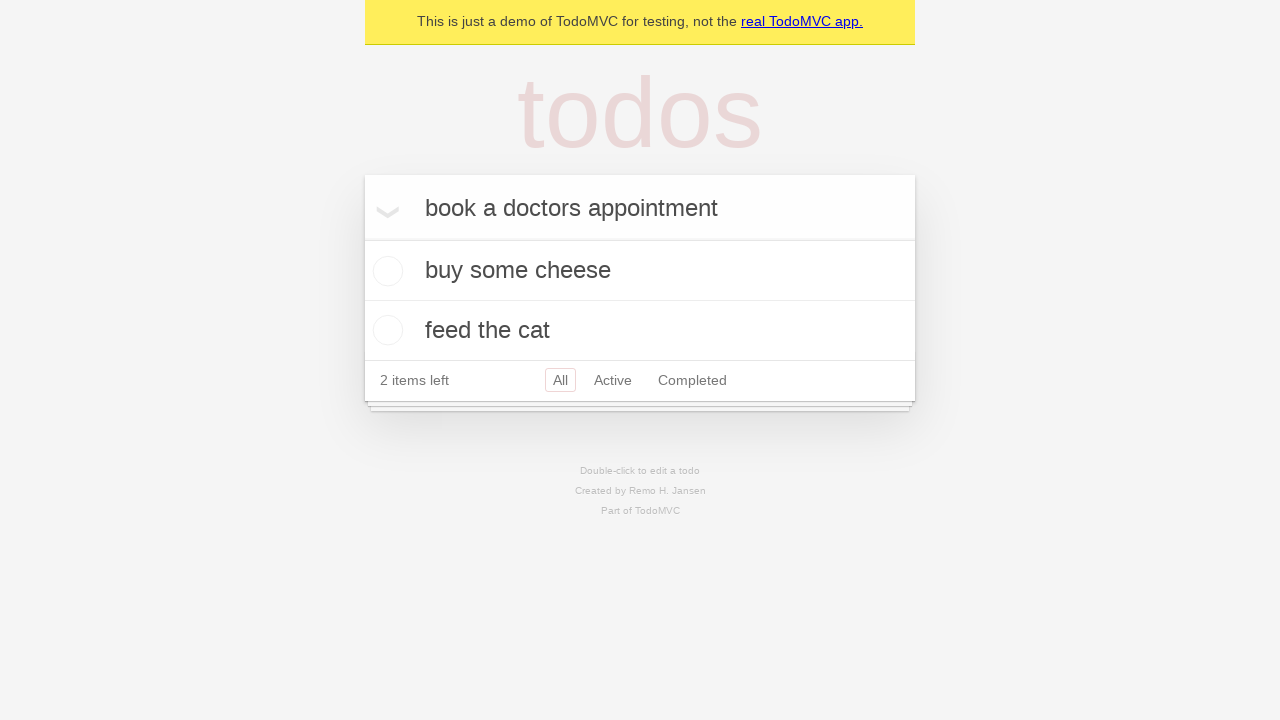

Pressed Enter to create todo 'book a doctors appointment' on internal:attr=[placeholder="What needs to be done?"i]
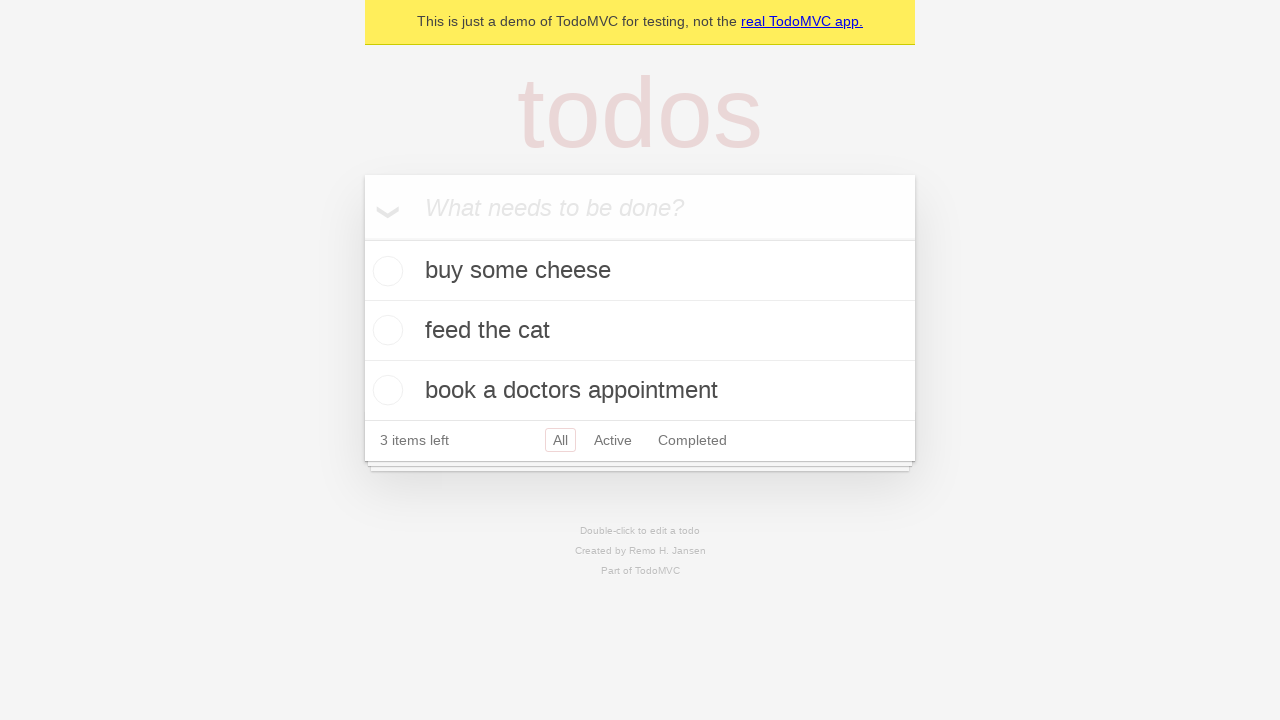

Located all todo items
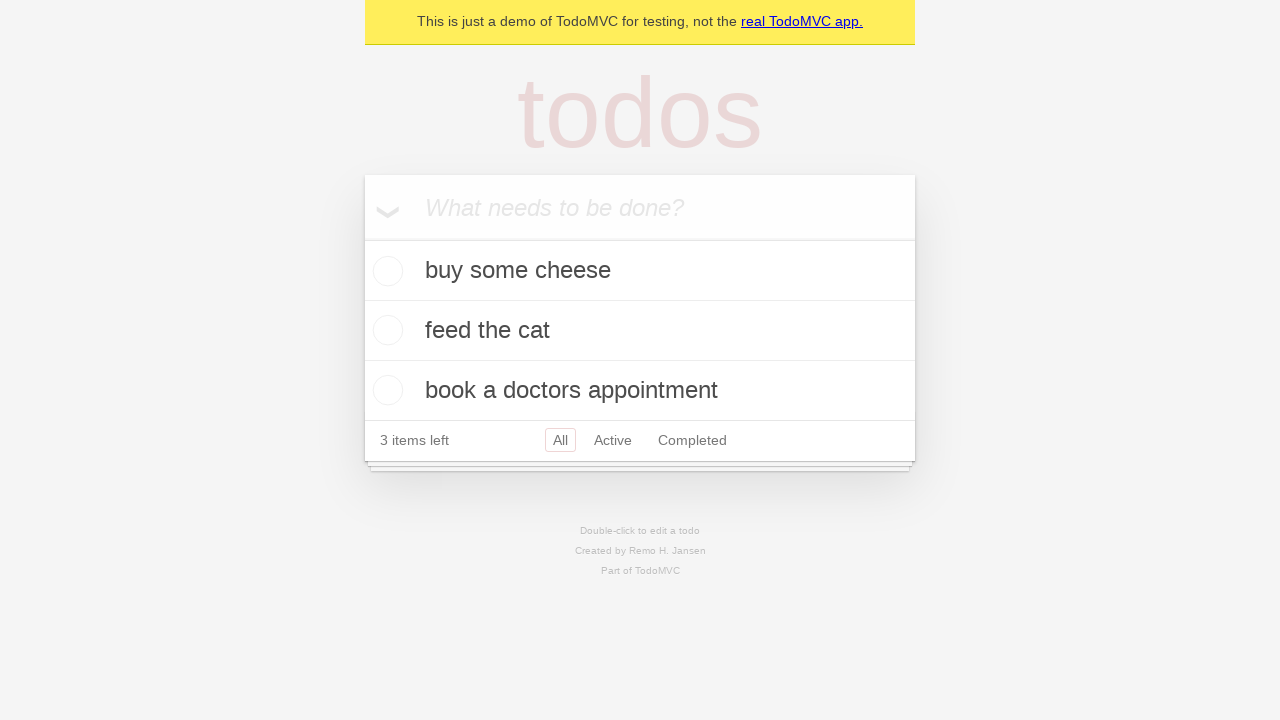

Double-clicked second todo item to enter edit mode at (640, 331) on internal:testid=[data-testid="todo-item"s] >> nth=1
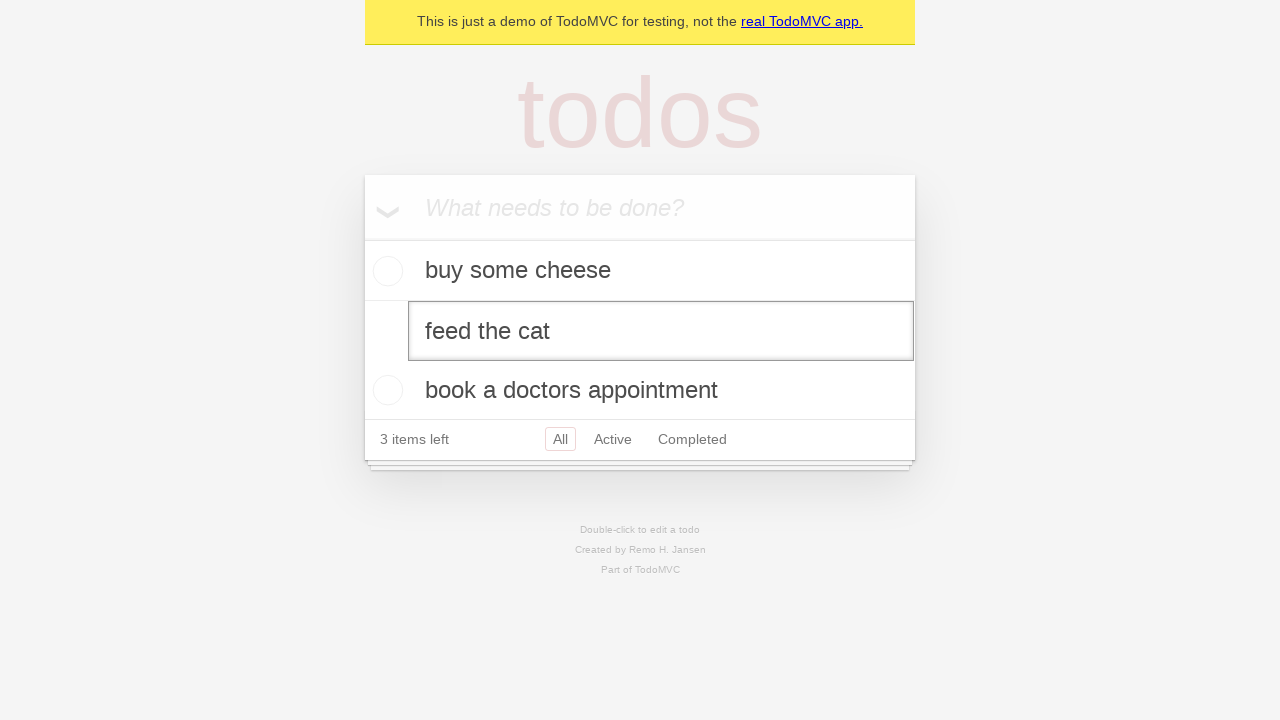

Filled edit field with whitespace-padded text '    buy some sausages    ' on internal:testid=[data-testid="todo-item"s] >> nth=1 >> internal:role=textbox[nam
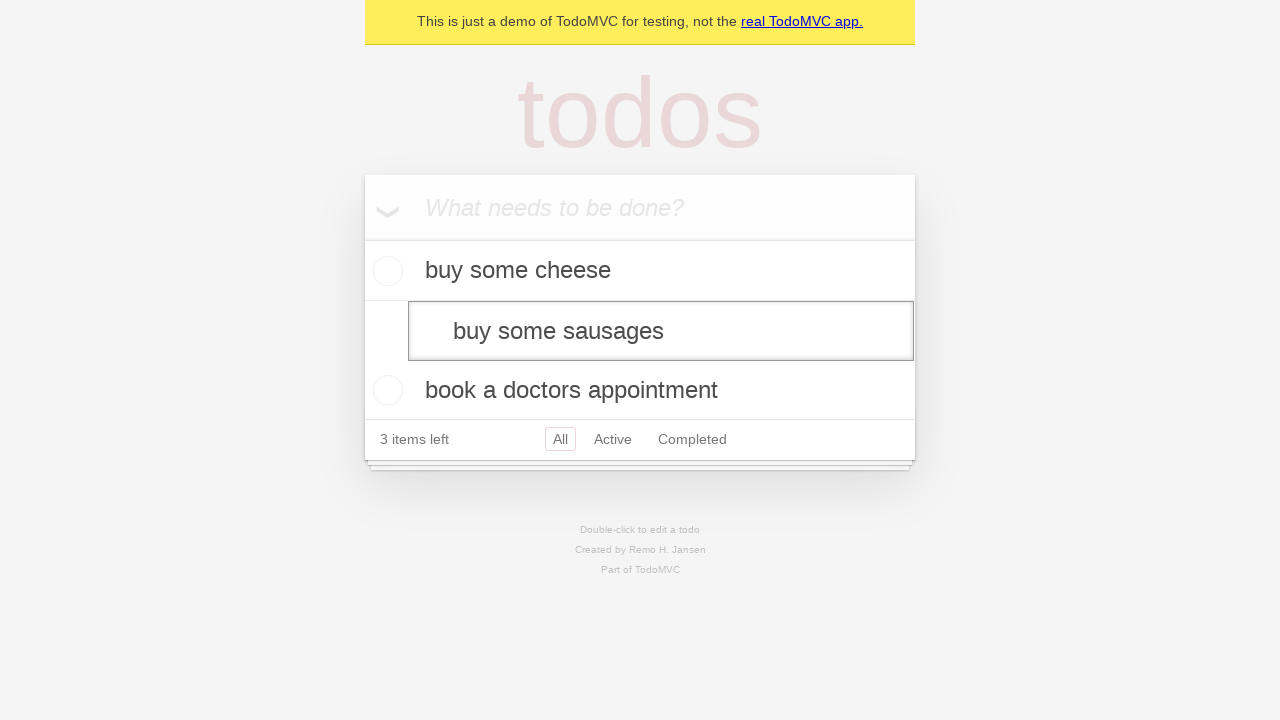

Pressed Enter to confirm edit and verify text is trimmed on internal:testid=[data-testid="todo-item"s] >> nth=1 >> internal:role=textbox[nam
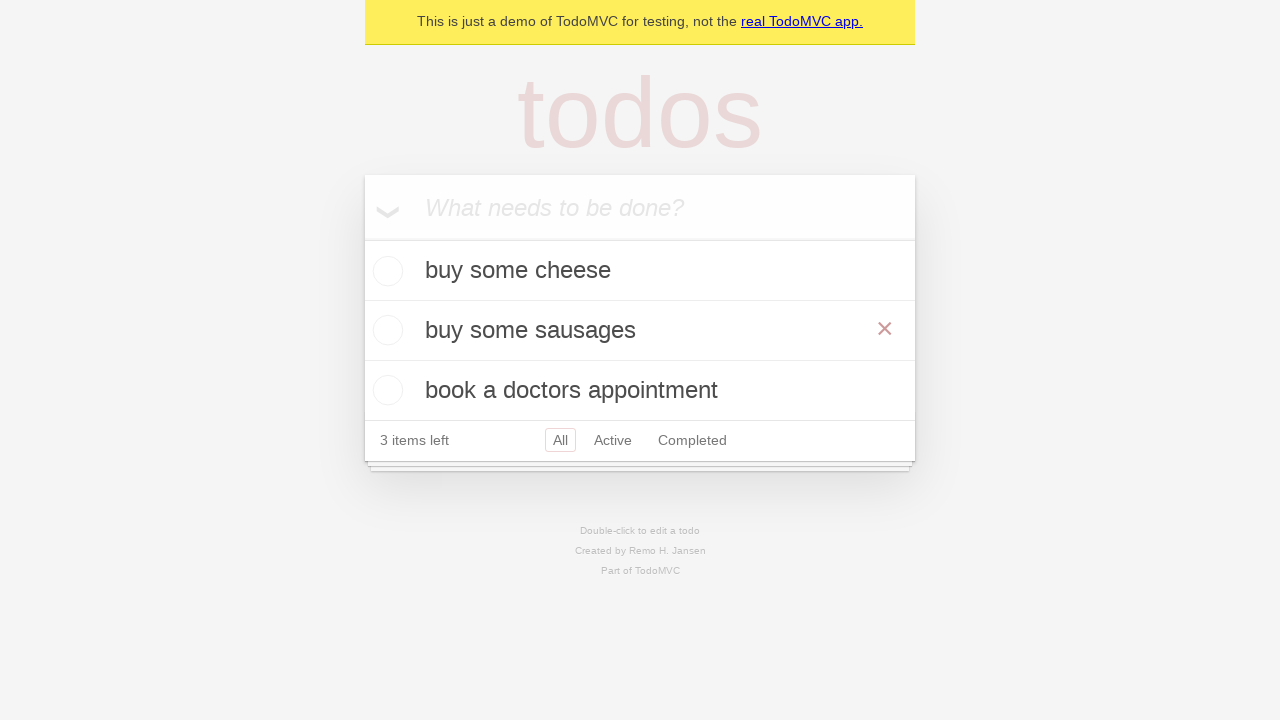

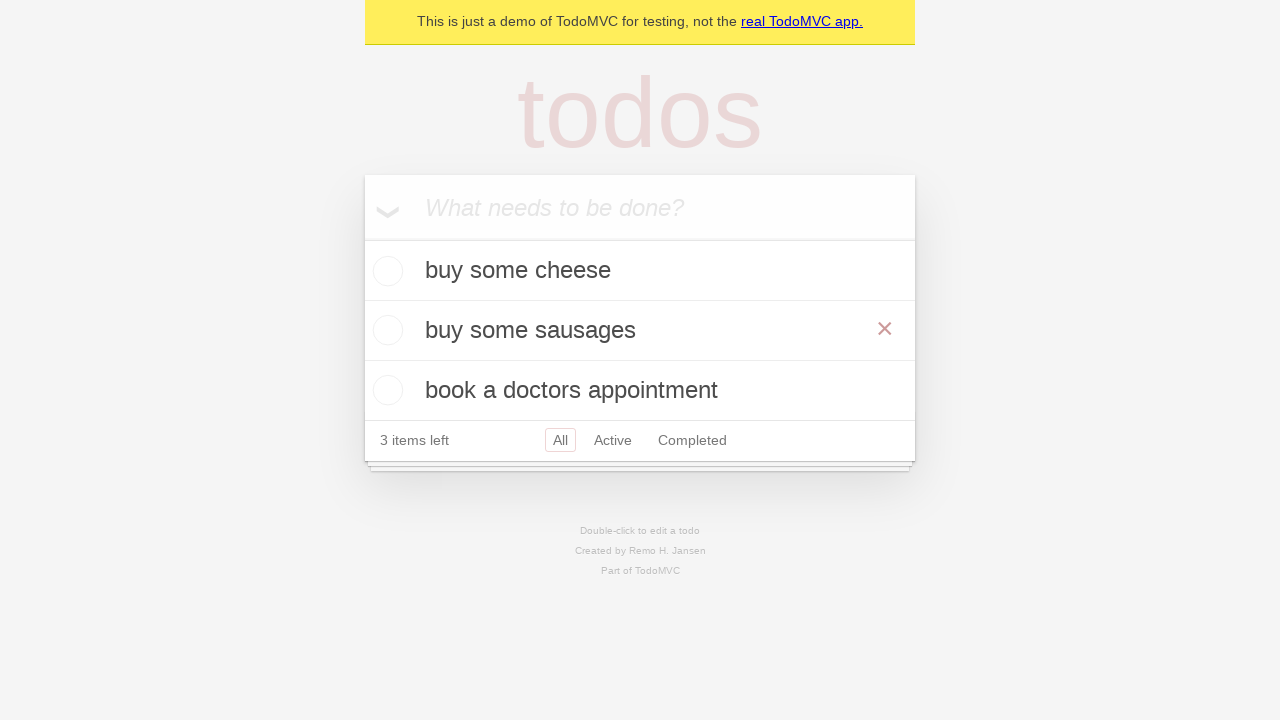